Fills out a form with first name, last name, and job title information on the Formy project demo site

Starting URL: https://formy-project.herokuapp.com/form

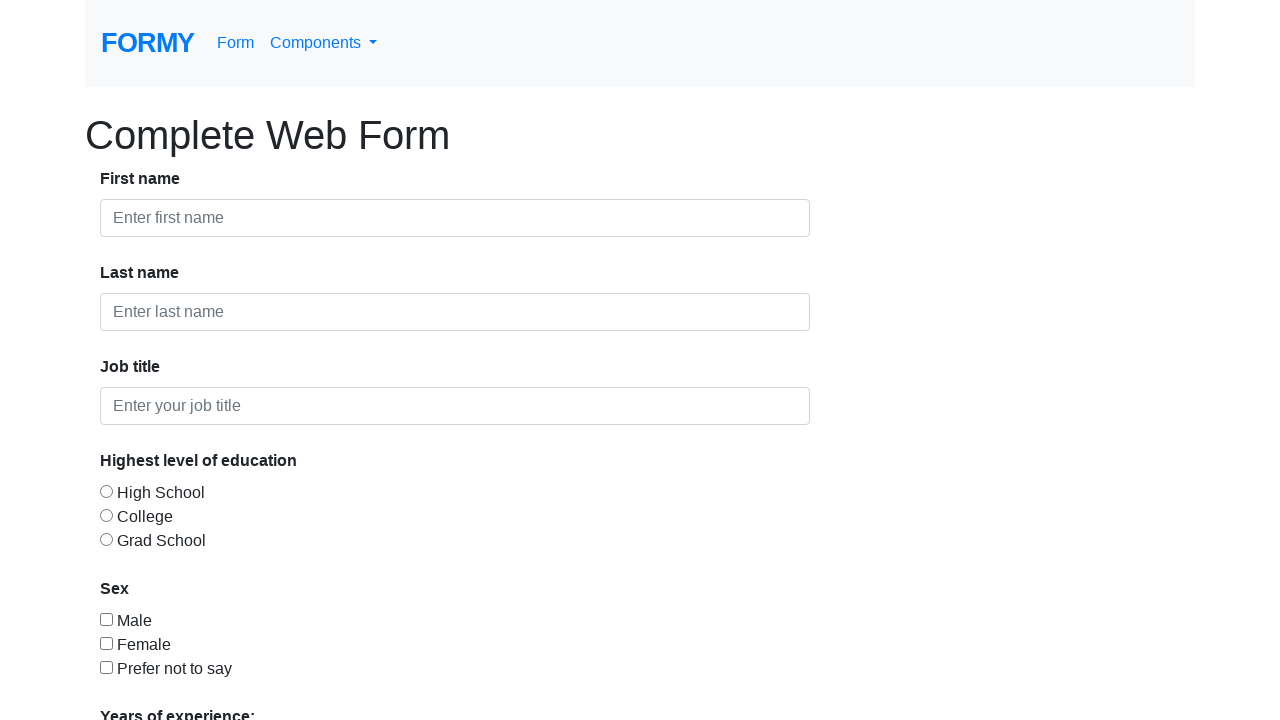

Filled first name field with 'Denis' on #first-name
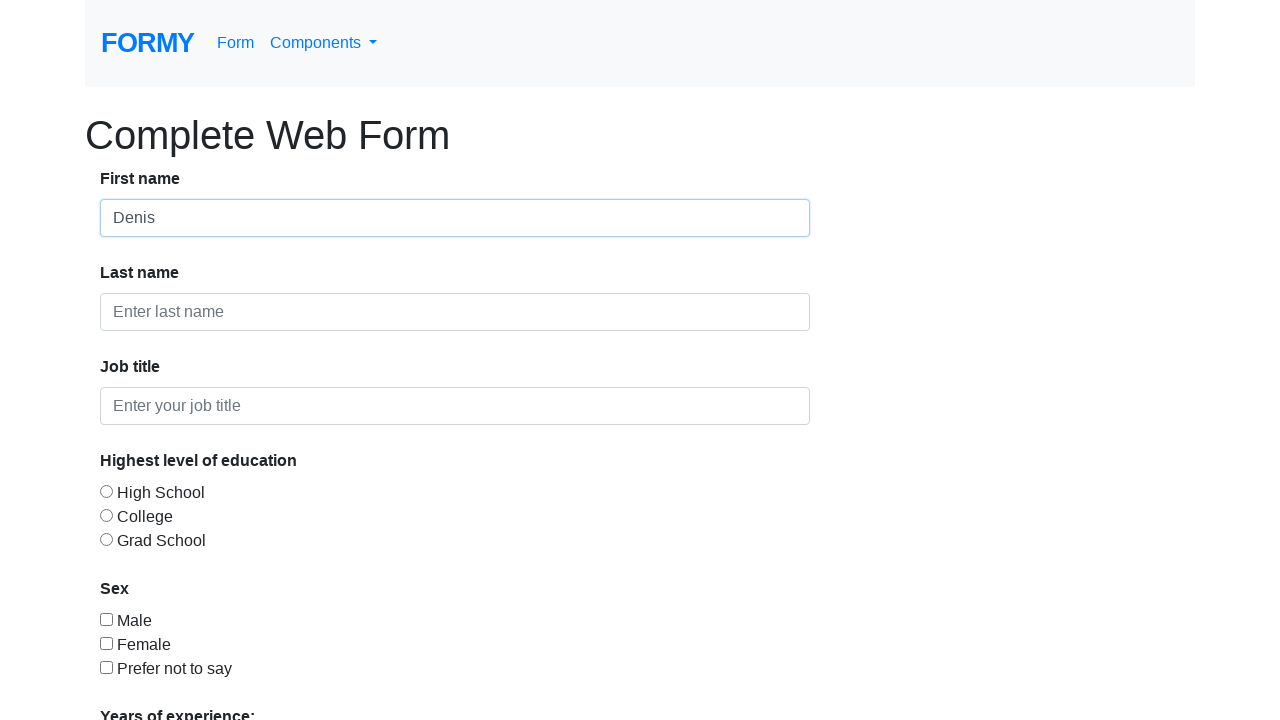

Filled last name field with 'Morariu' on #last-name
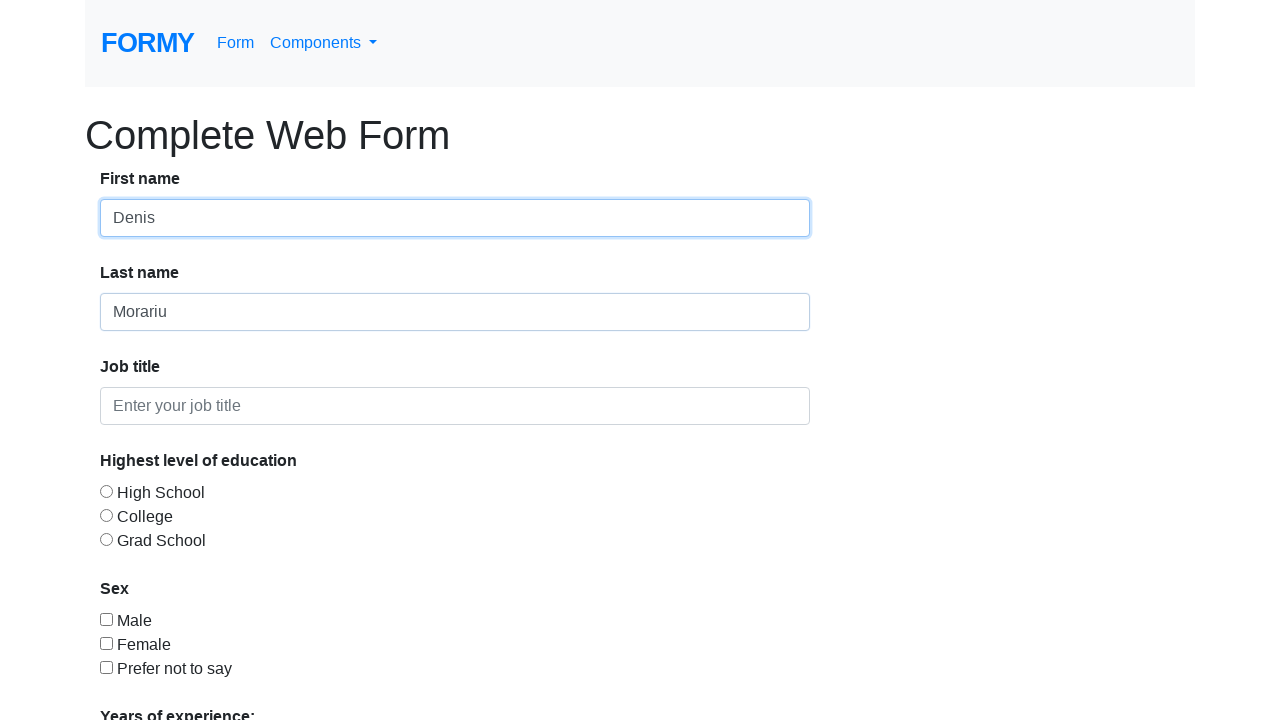

Filled job title field with 'Automatic Tester' on #job-title
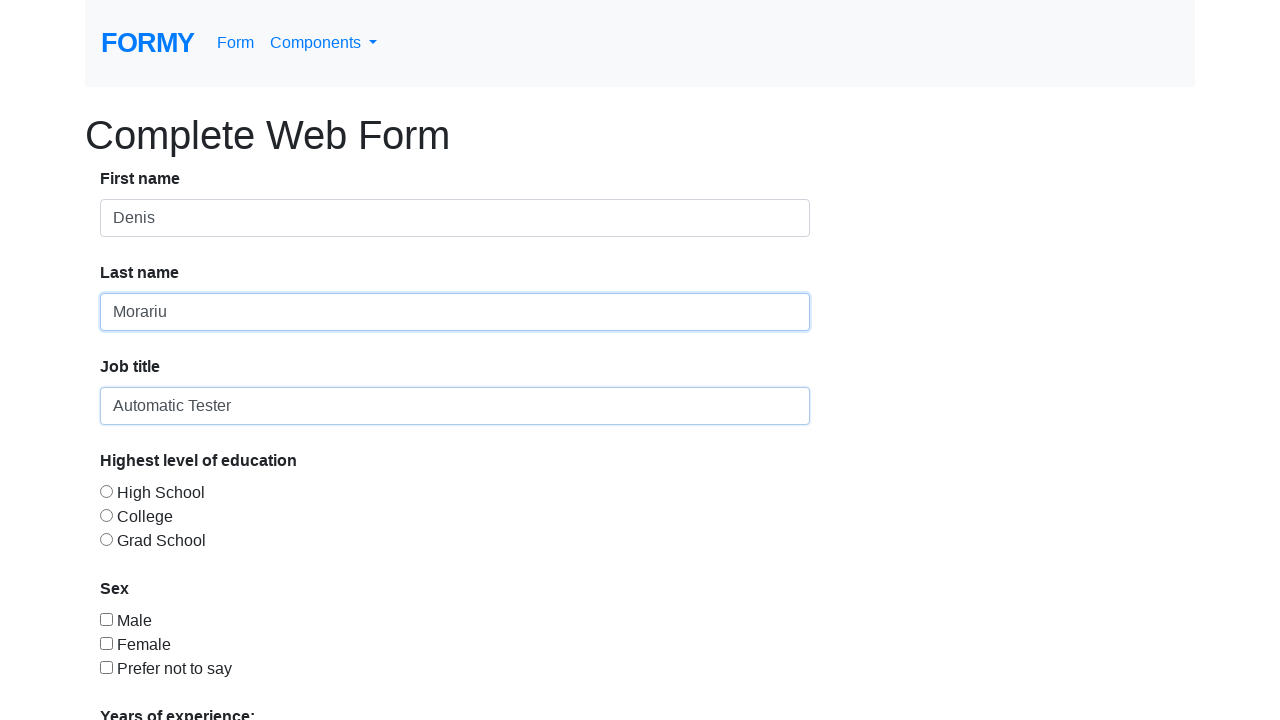

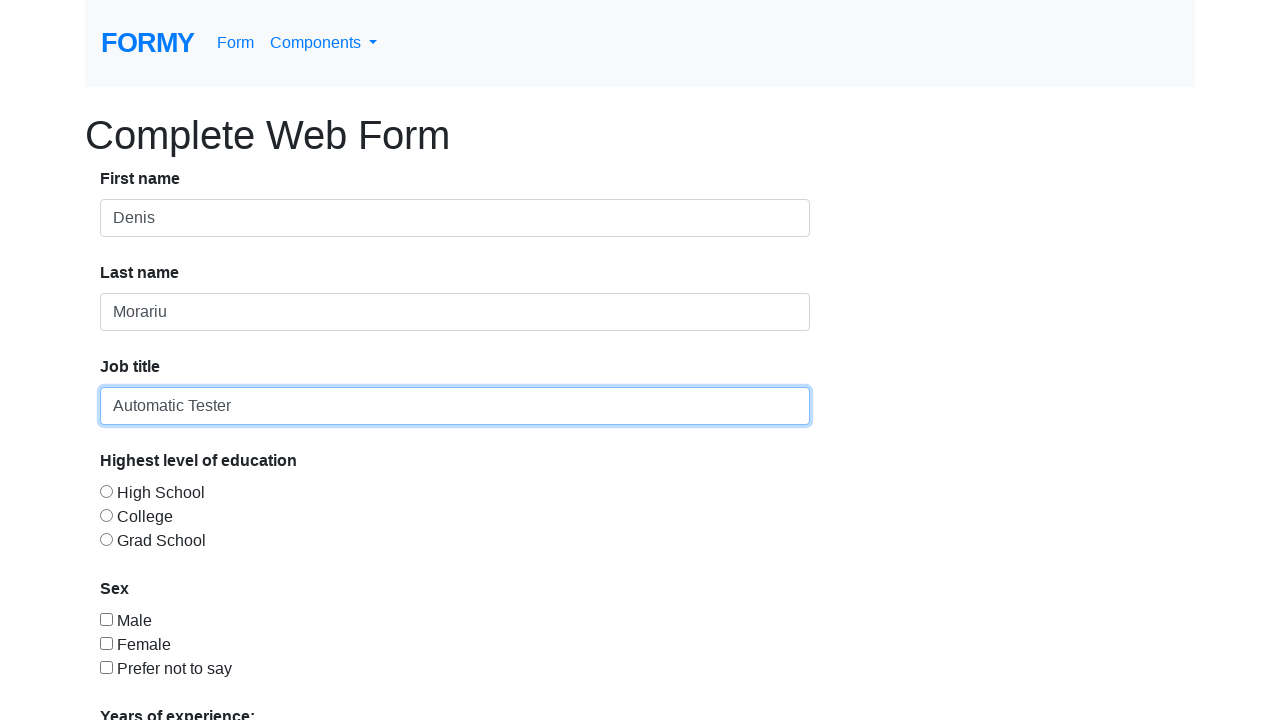